Navigates to a demo page with iframes and verifies that iframe elements are present on the page by waiting for them to load.

Starting URL: https://demoqa.com/frames

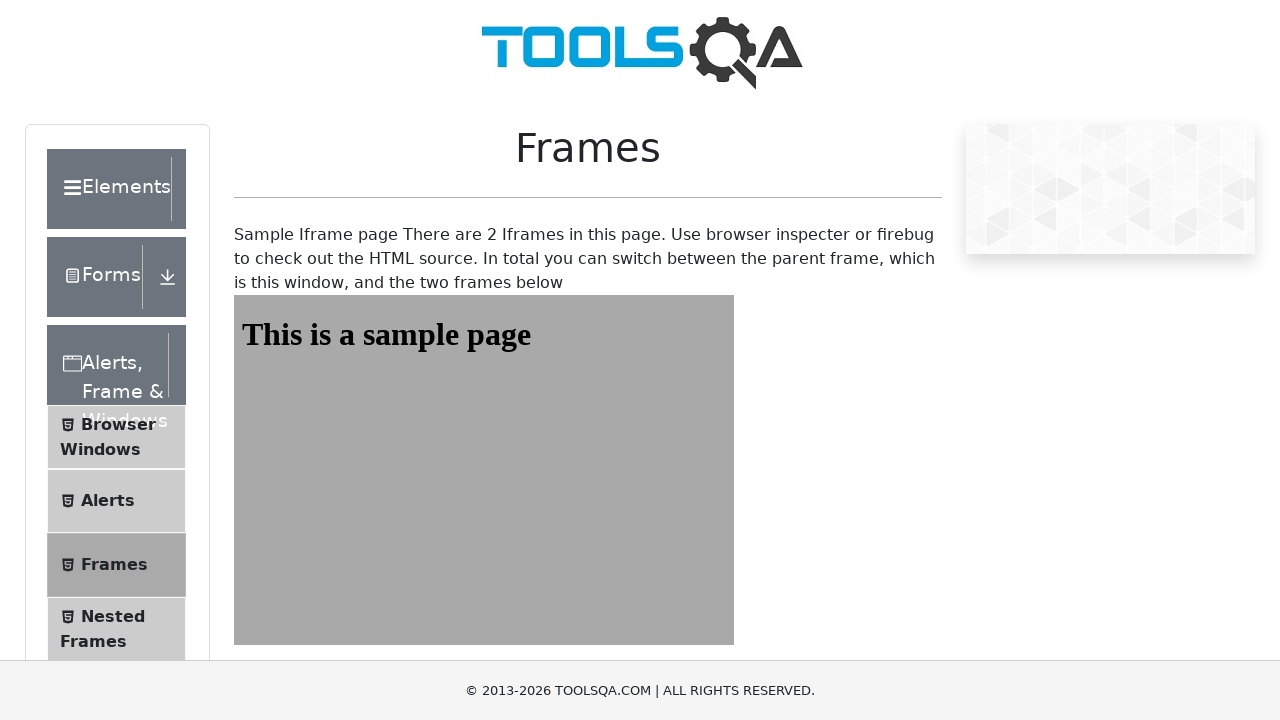

Navigated to iframe demo page at https://demoqa.com/frames
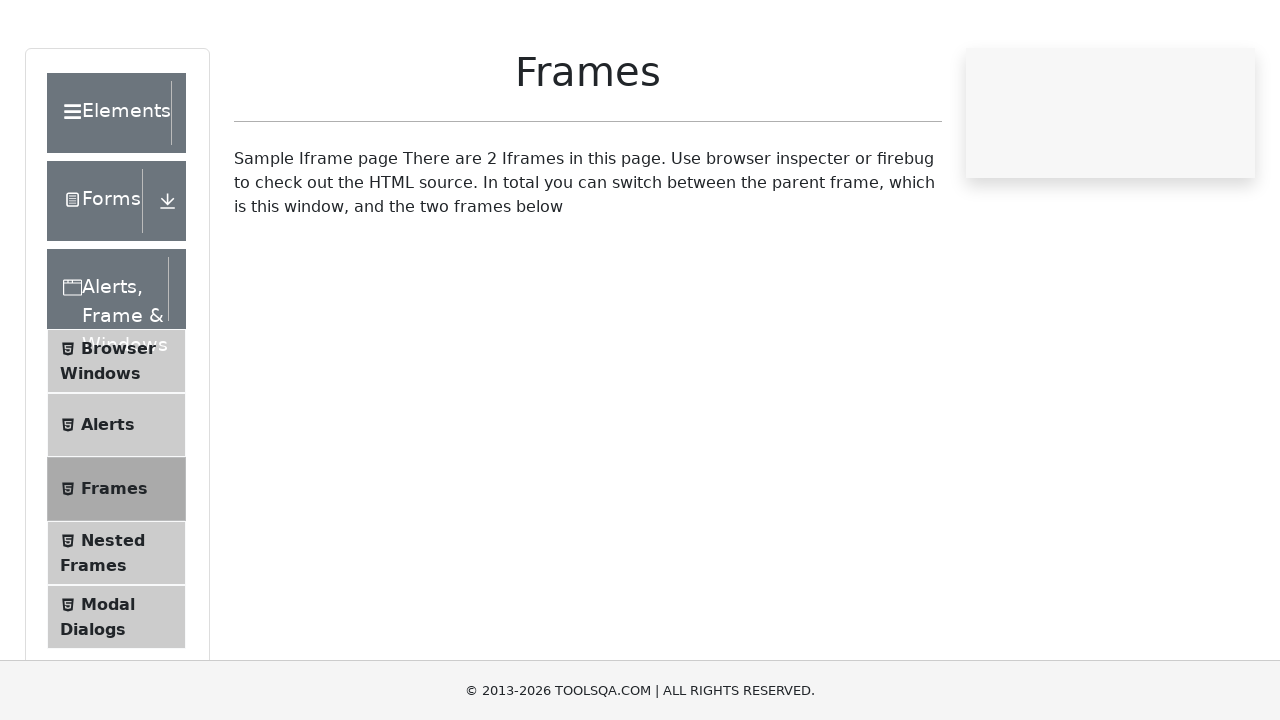

Page fully loaded (domcontentloaded state)
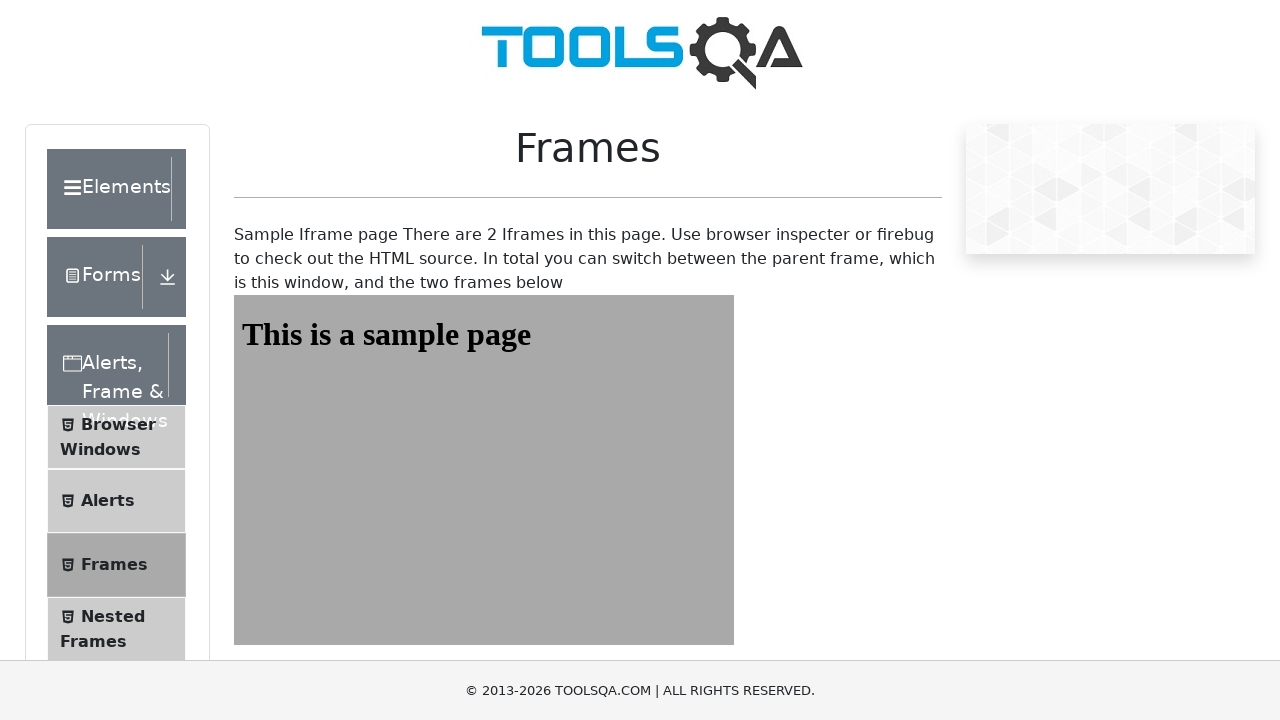

Iframe elements detected on the page
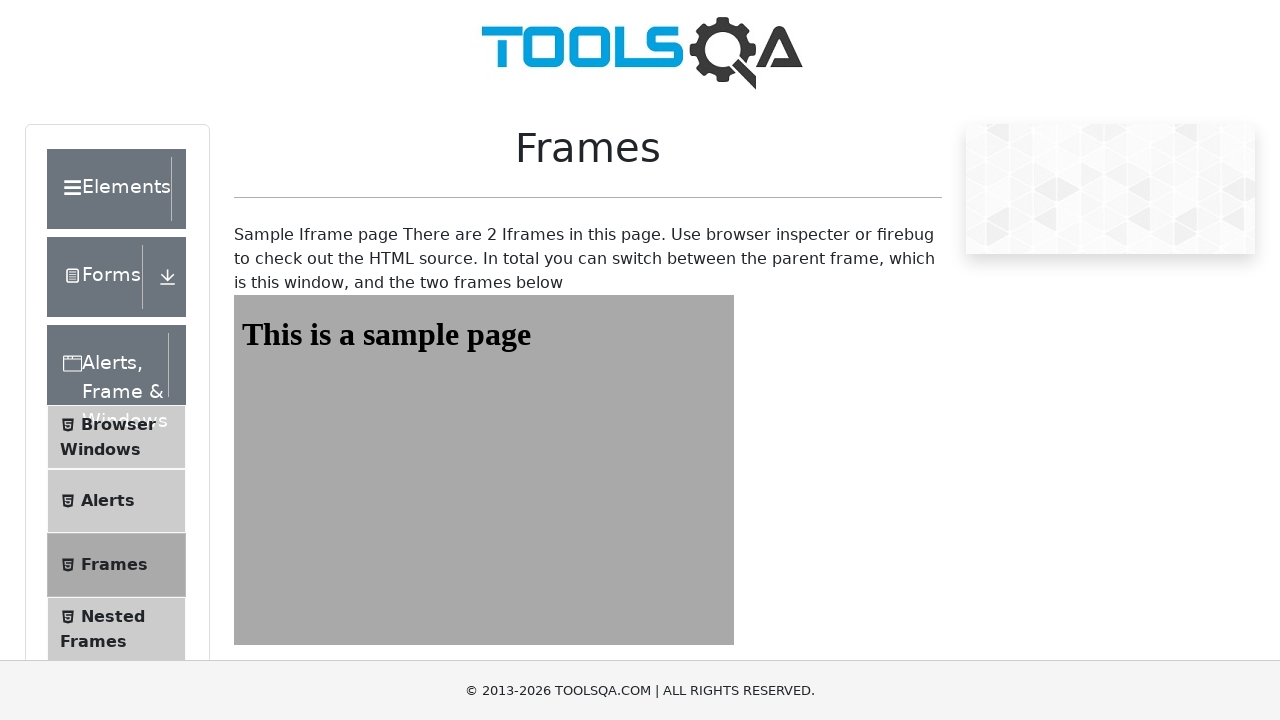

Located all iframe elements on the page
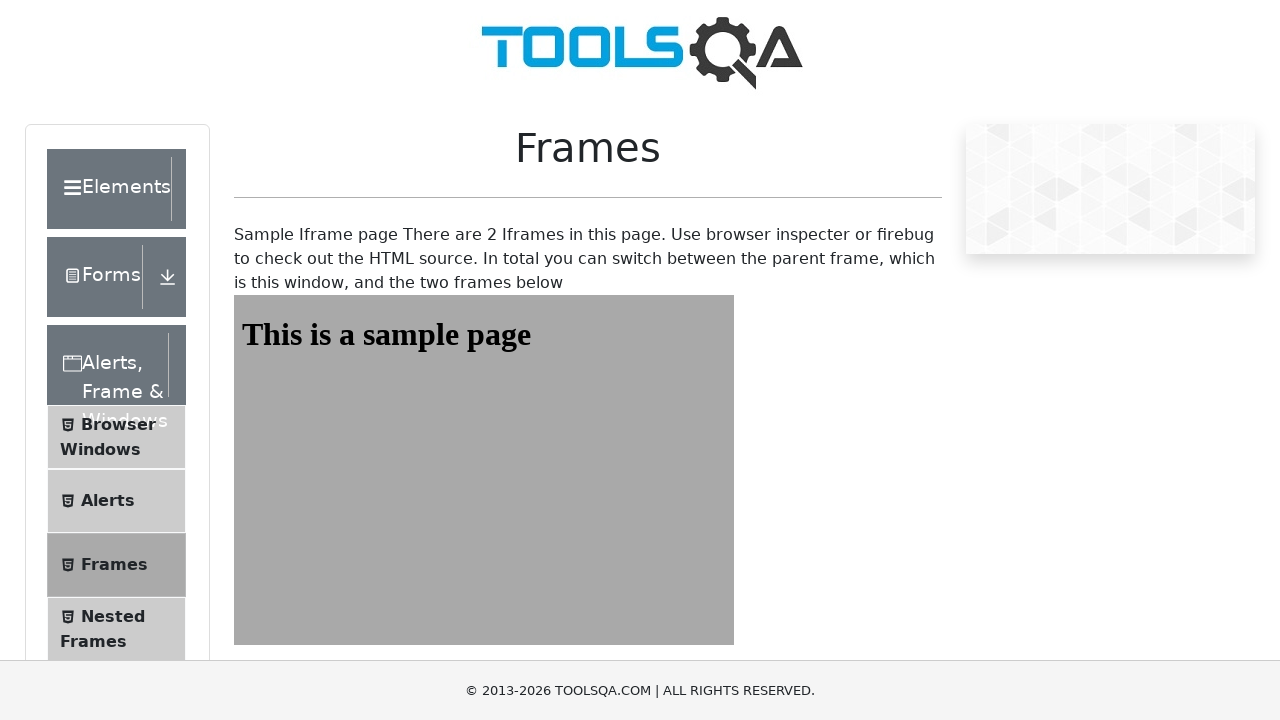

Found 4 iframe elements on the page
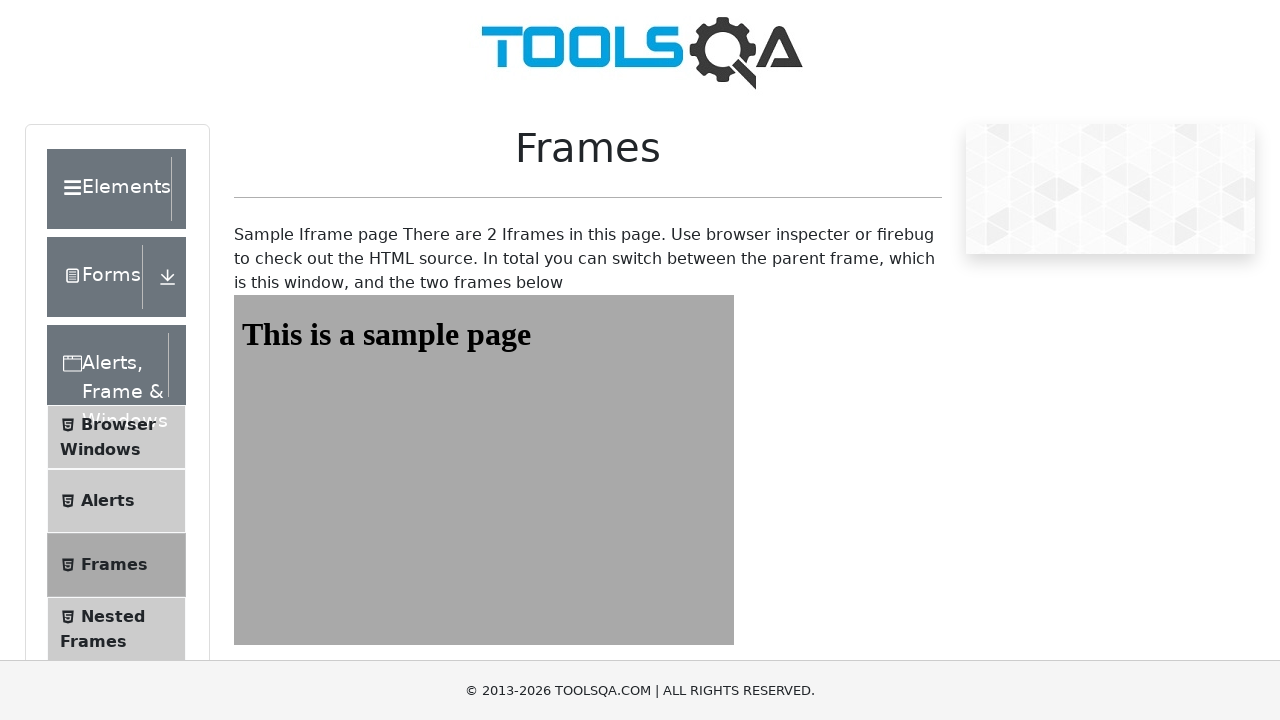

Located first iframe (#frame1)
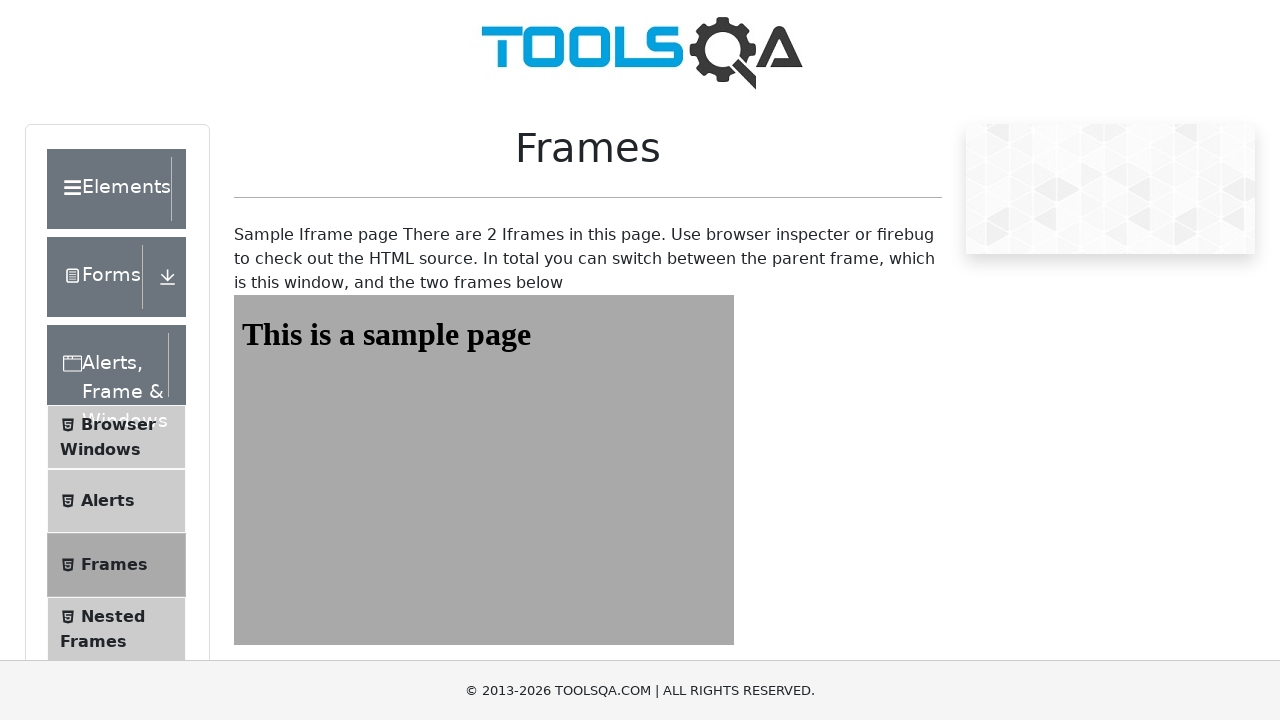

First iframe's sample heading element loaded successfully
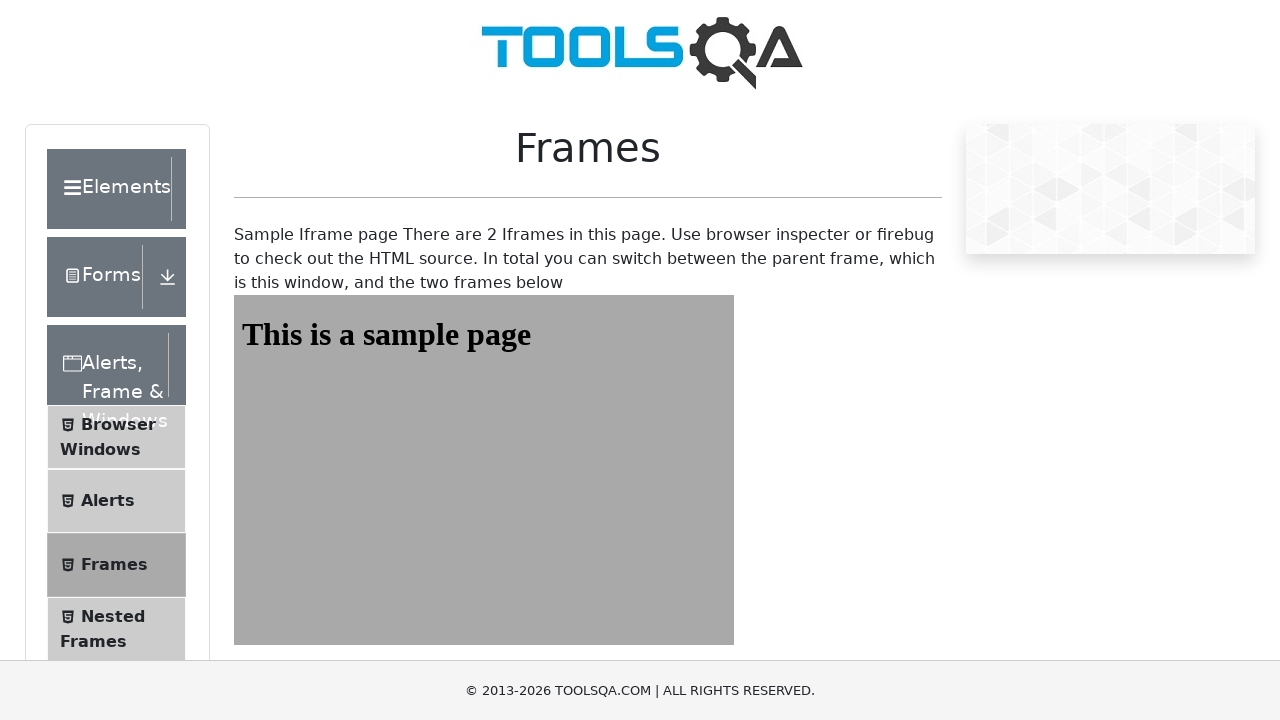

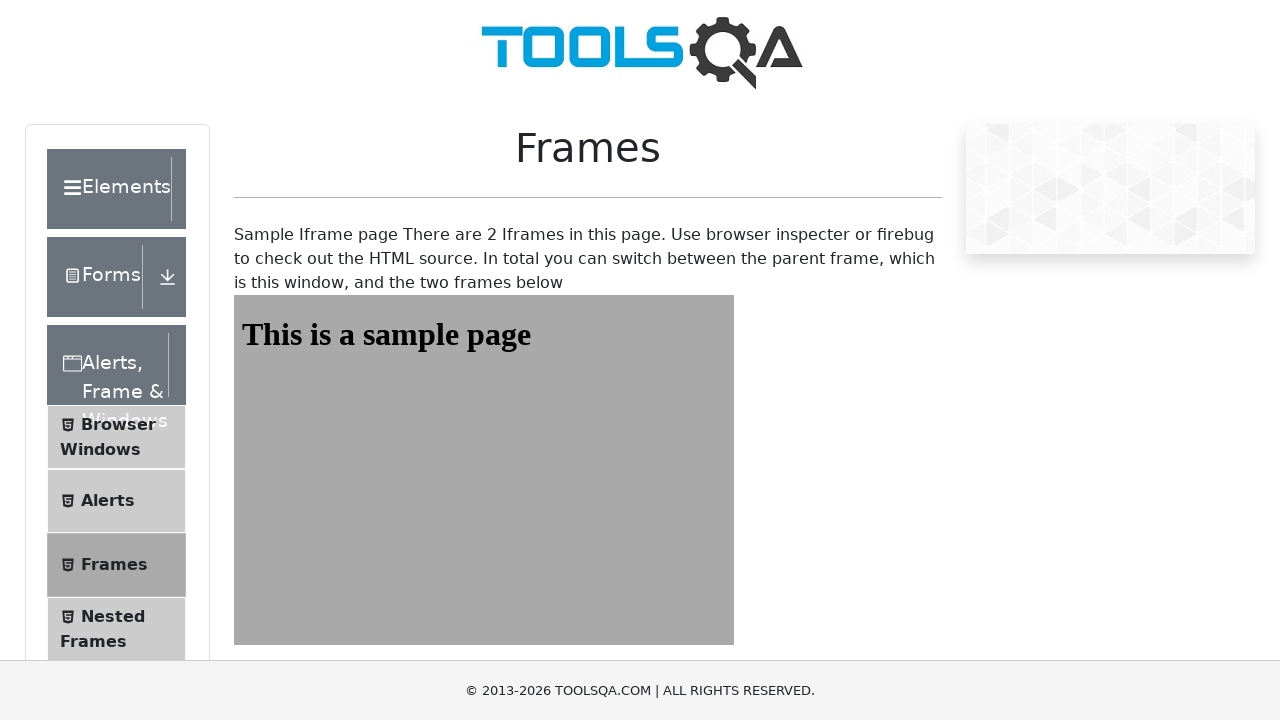